Tests input field submission by finding element using CSS selector with placeholder attribute

Starting URL: https://www.qa-practice.com/elements/input/simple

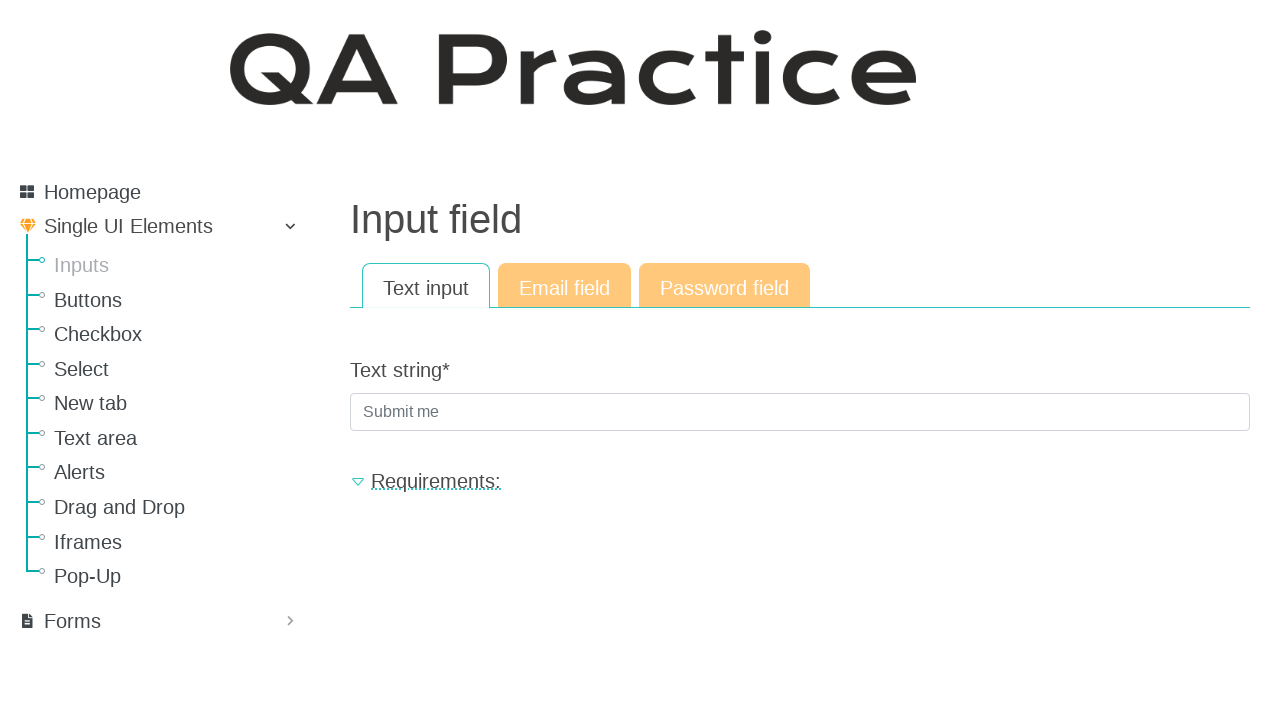

Located input field using CSS selector with placeholder attribute 'Submit me'
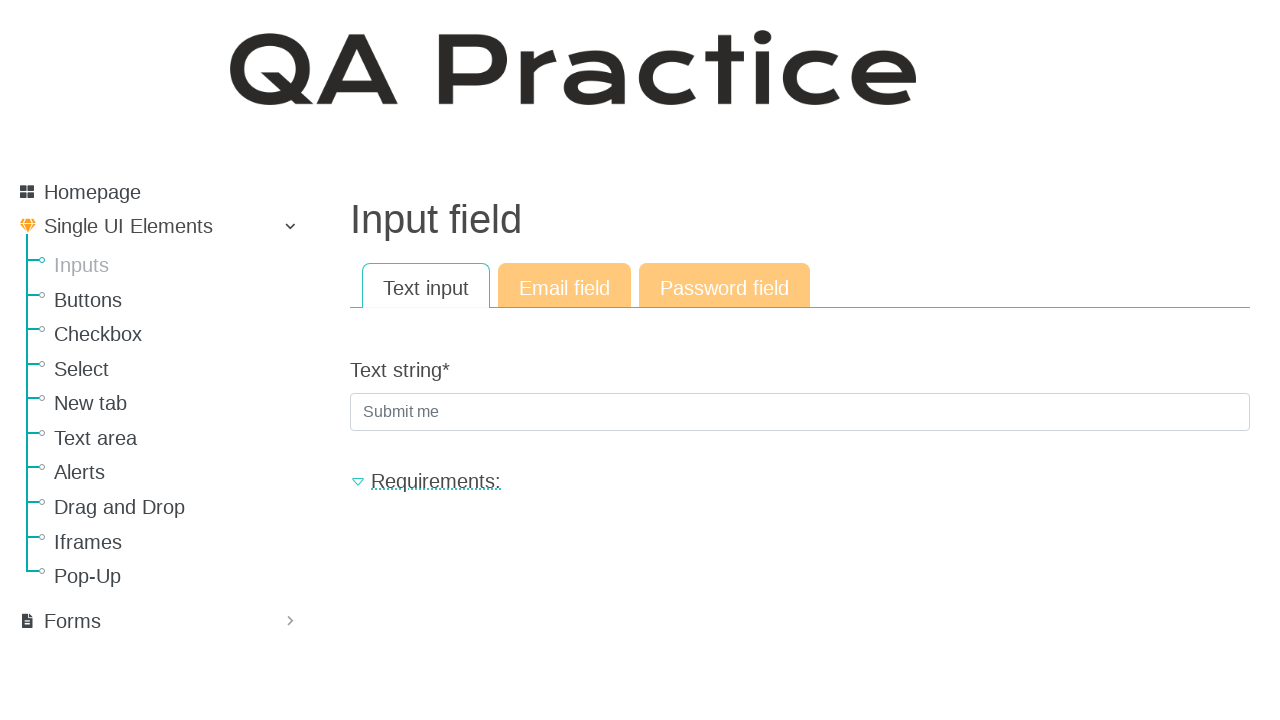

Filled input field with 'testdata789' on [placeholder="Submit me"]
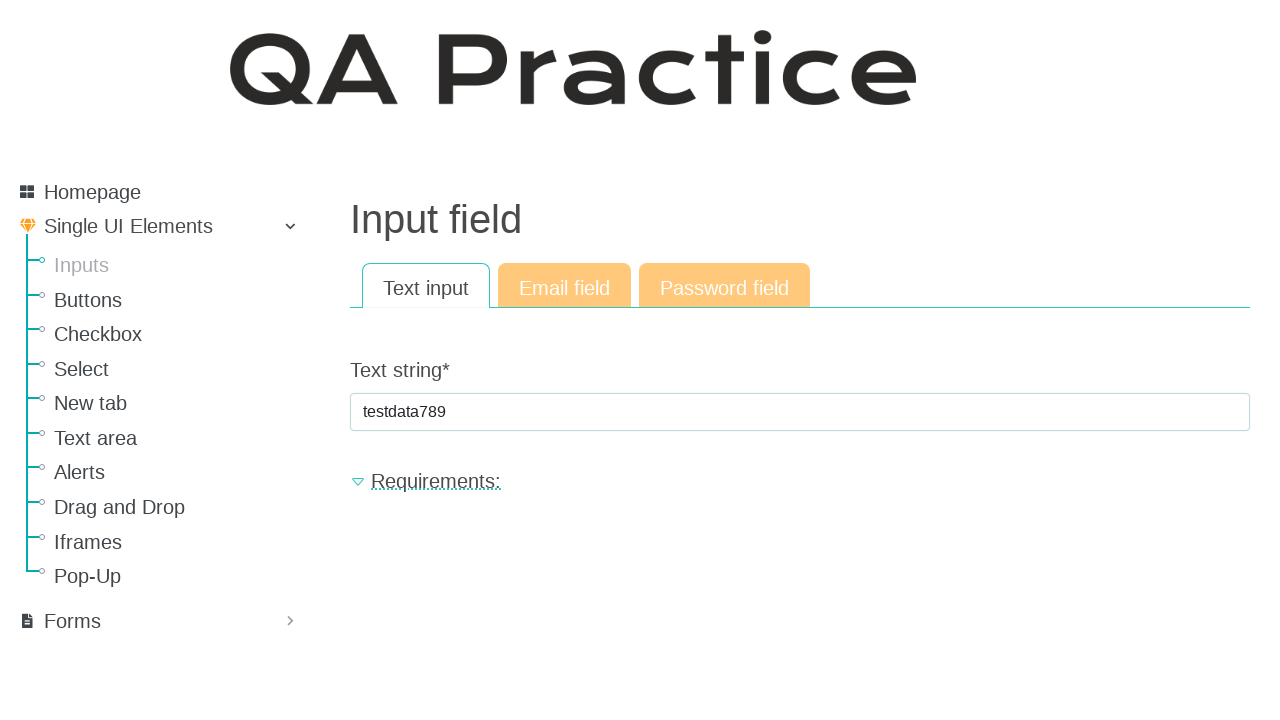

Pressed Enter to submit the form on [placeholder="Submit me"]
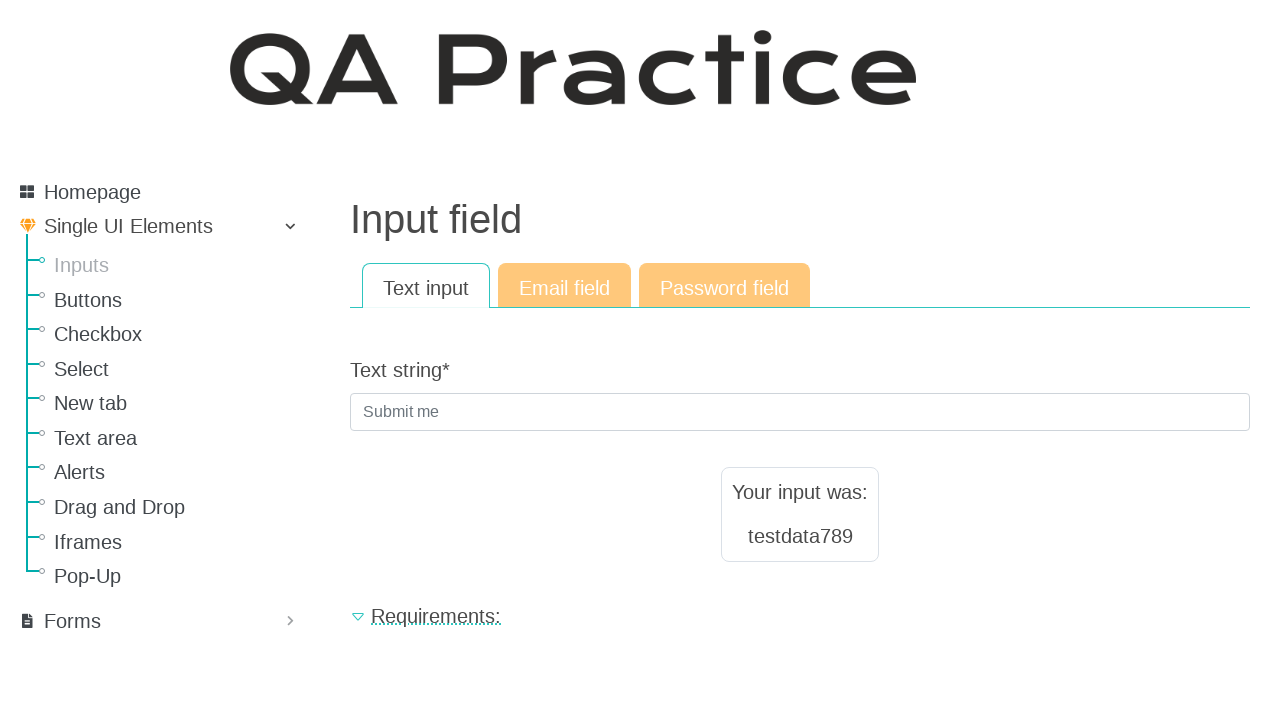

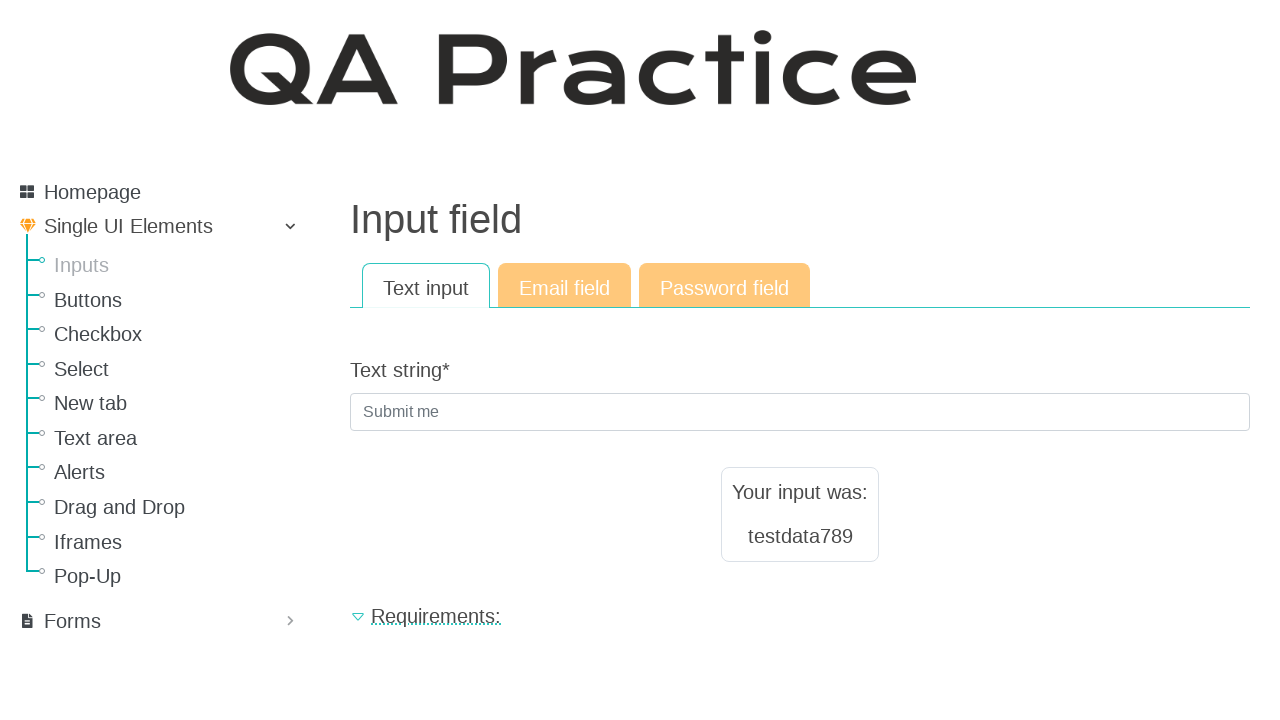